Tests navigation by clicking on A/B Testing link, using browser back and refresh buttons, and verifying page title

Starting URL: https://the-internet.herokuapp.com/

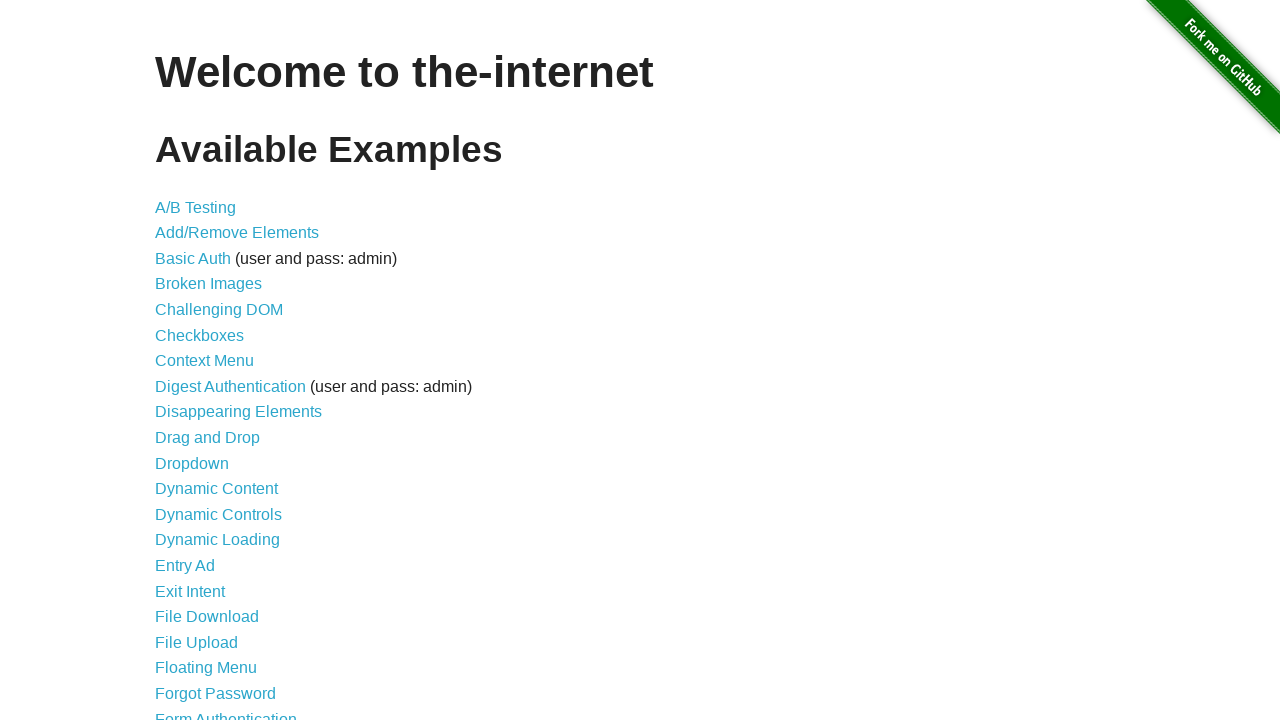

Clicked on A/B Testing link at (196, 207) on a[href='/abtest']
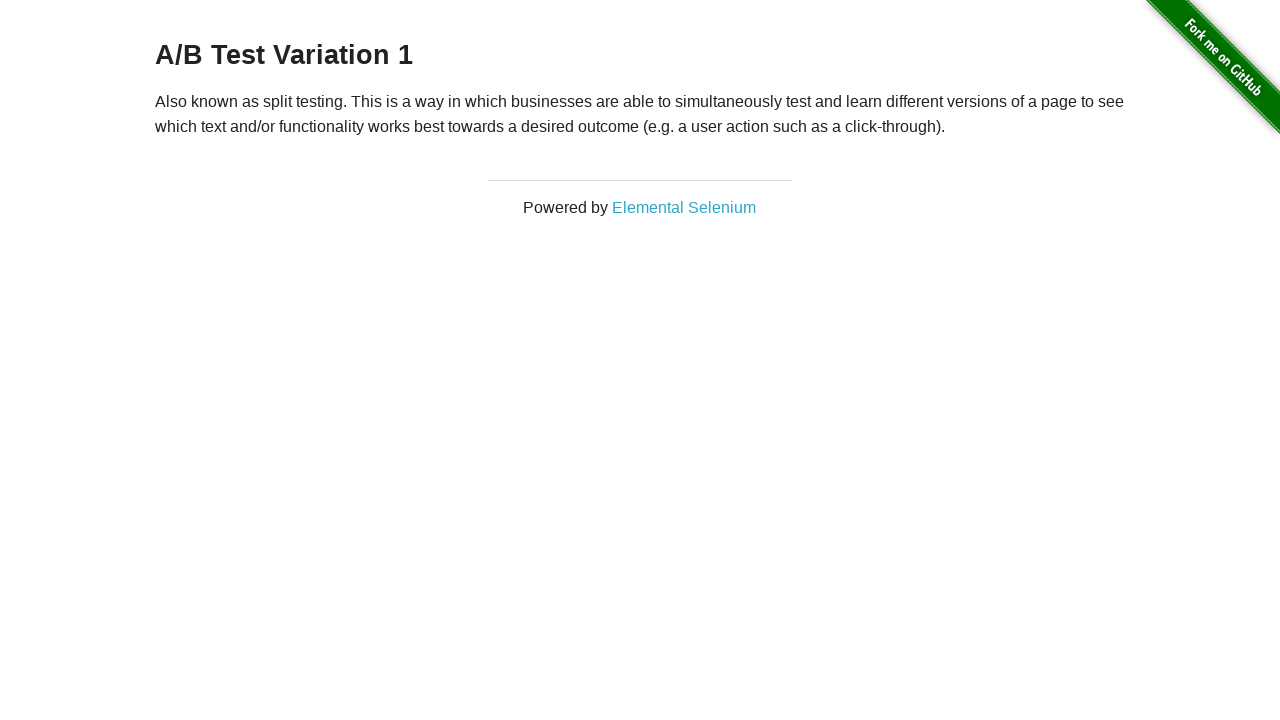

Navigation to A/B Testing page completed
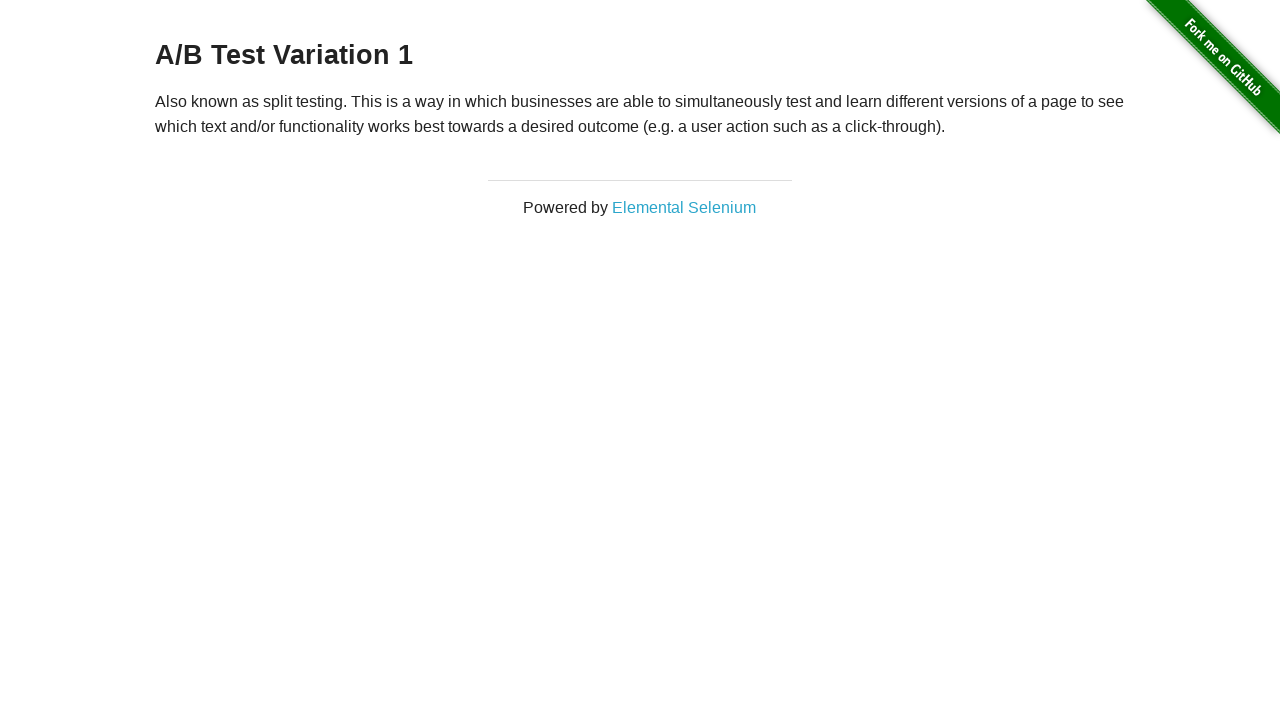

Navigated back using browser back button
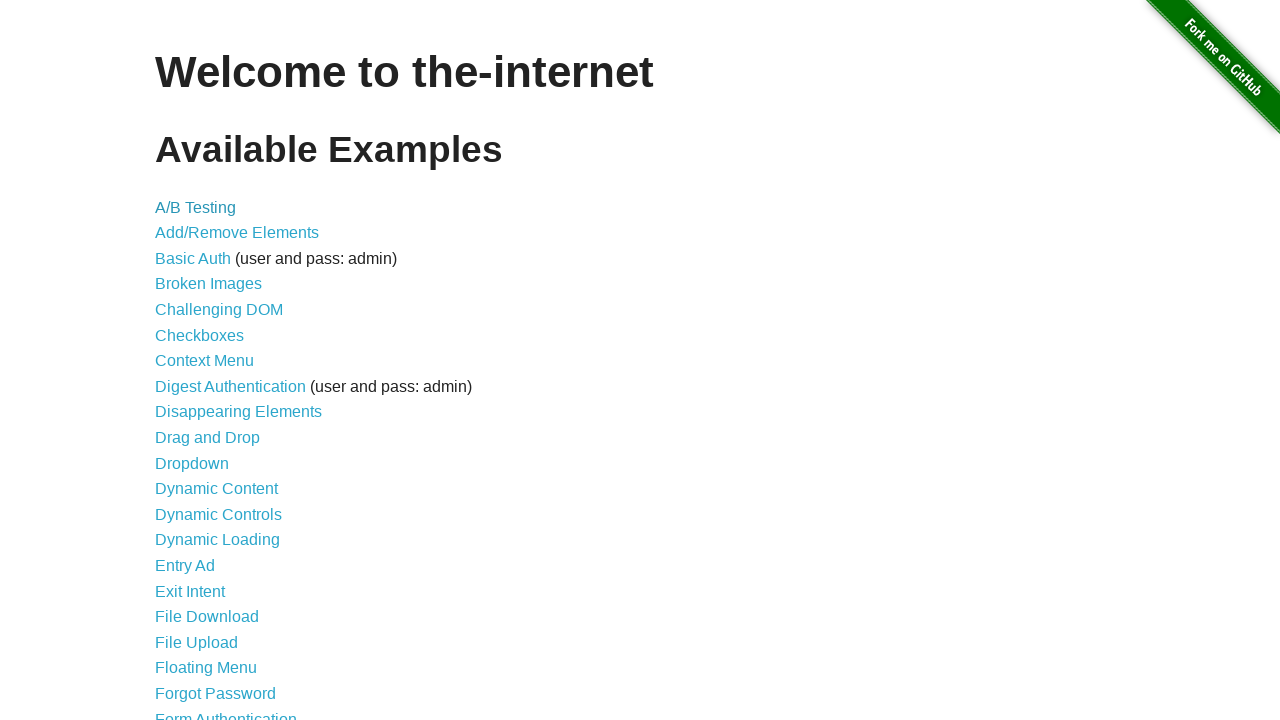

Navigation back to homepage completed
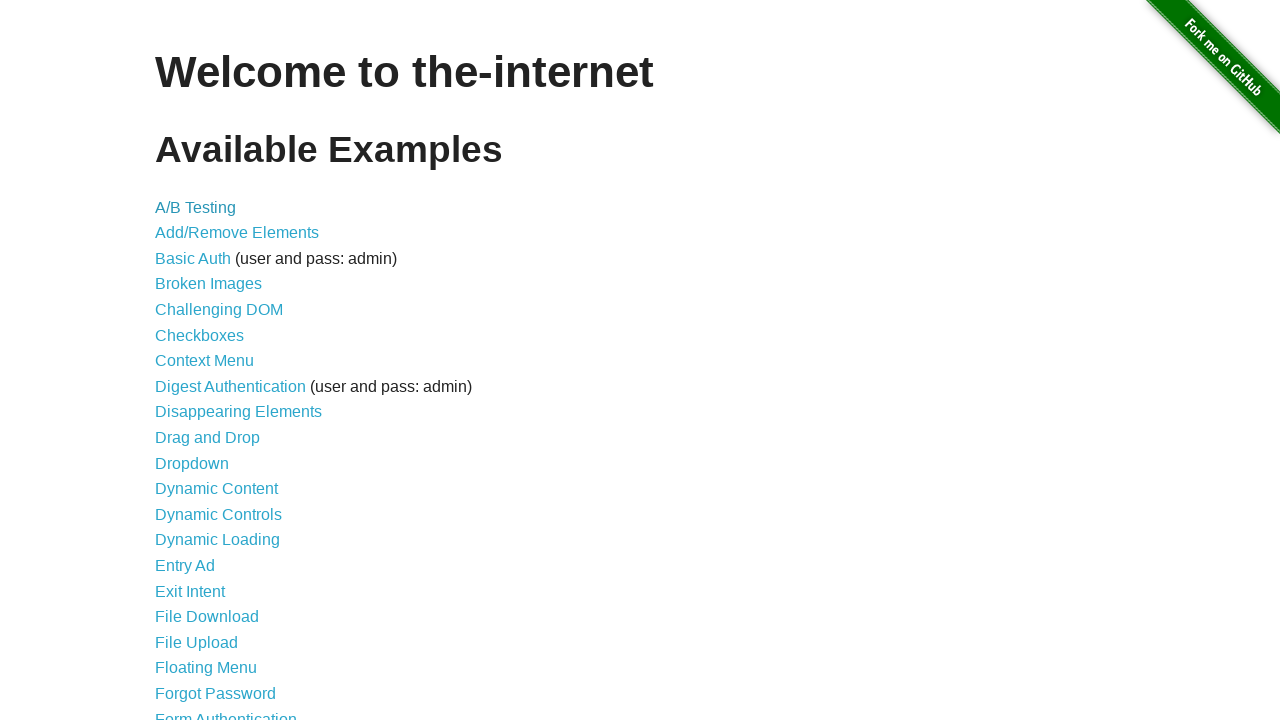

Refreshed the page
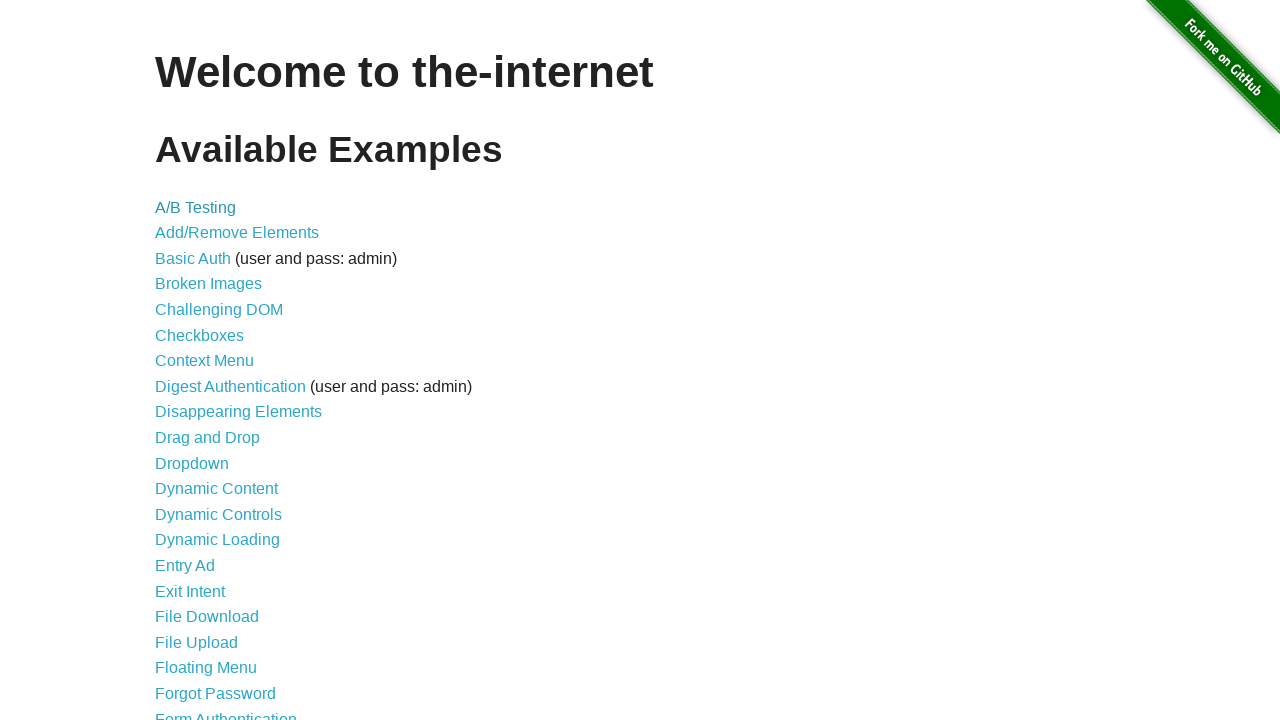

Verified page title is 'The Internet'
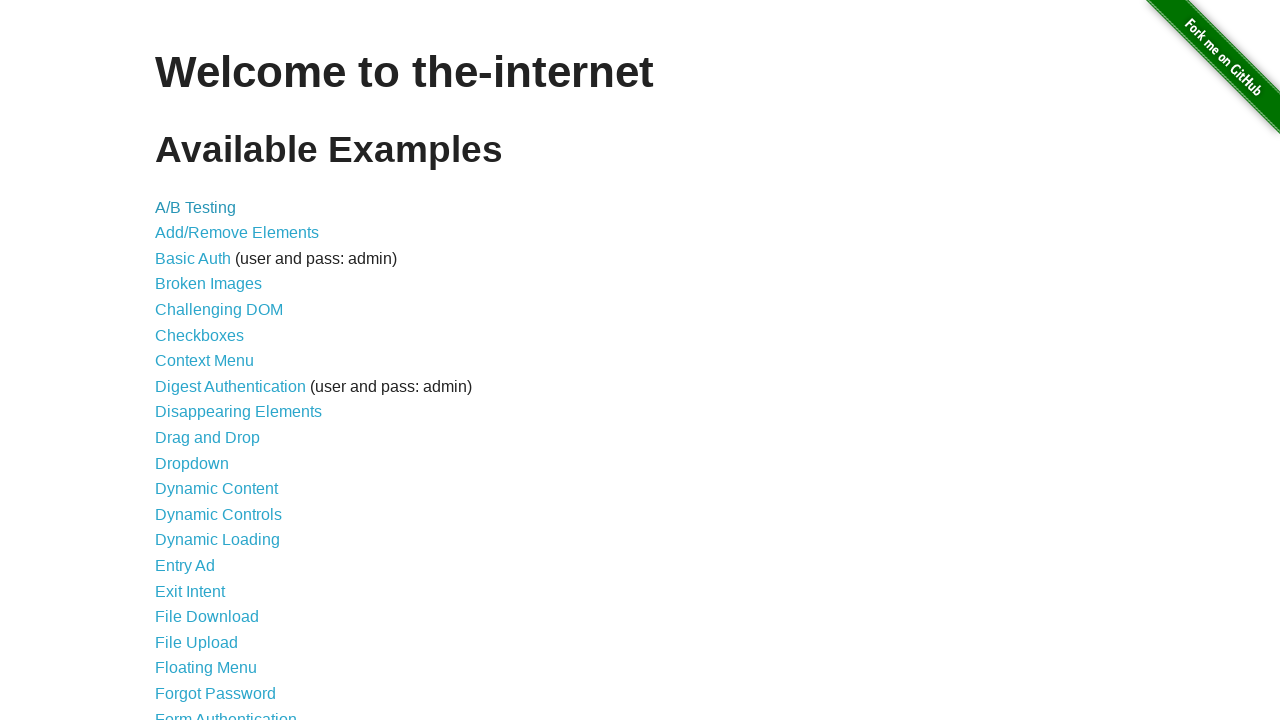

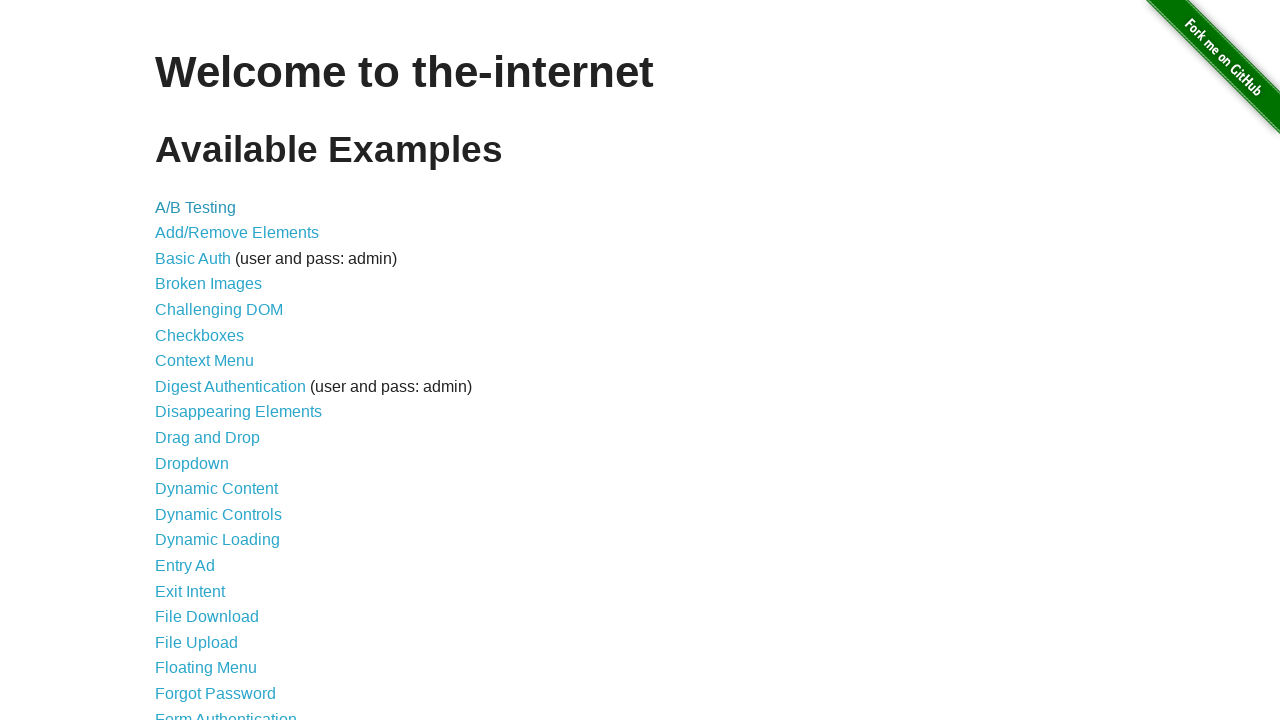